Launches the Bajaj Auto website and verifies the page loads successfully

Starting URL: https://www.bajajauto.com/

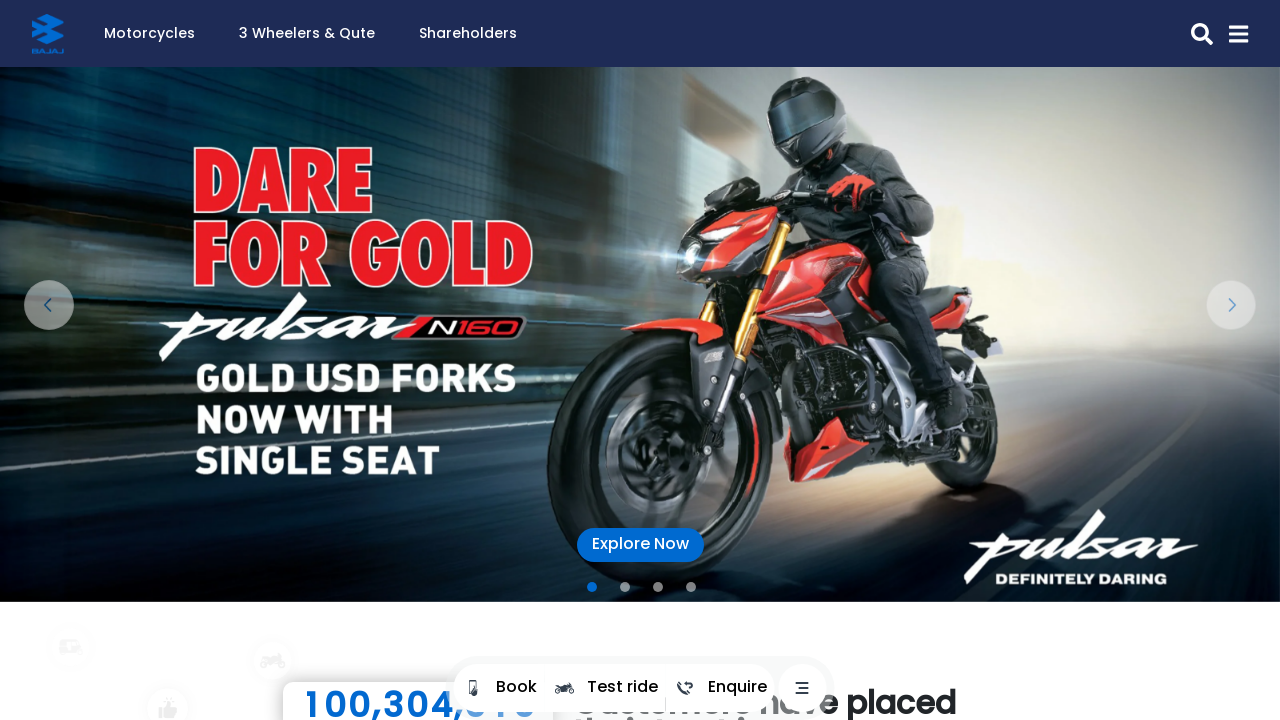

Waited for page DOM content to load
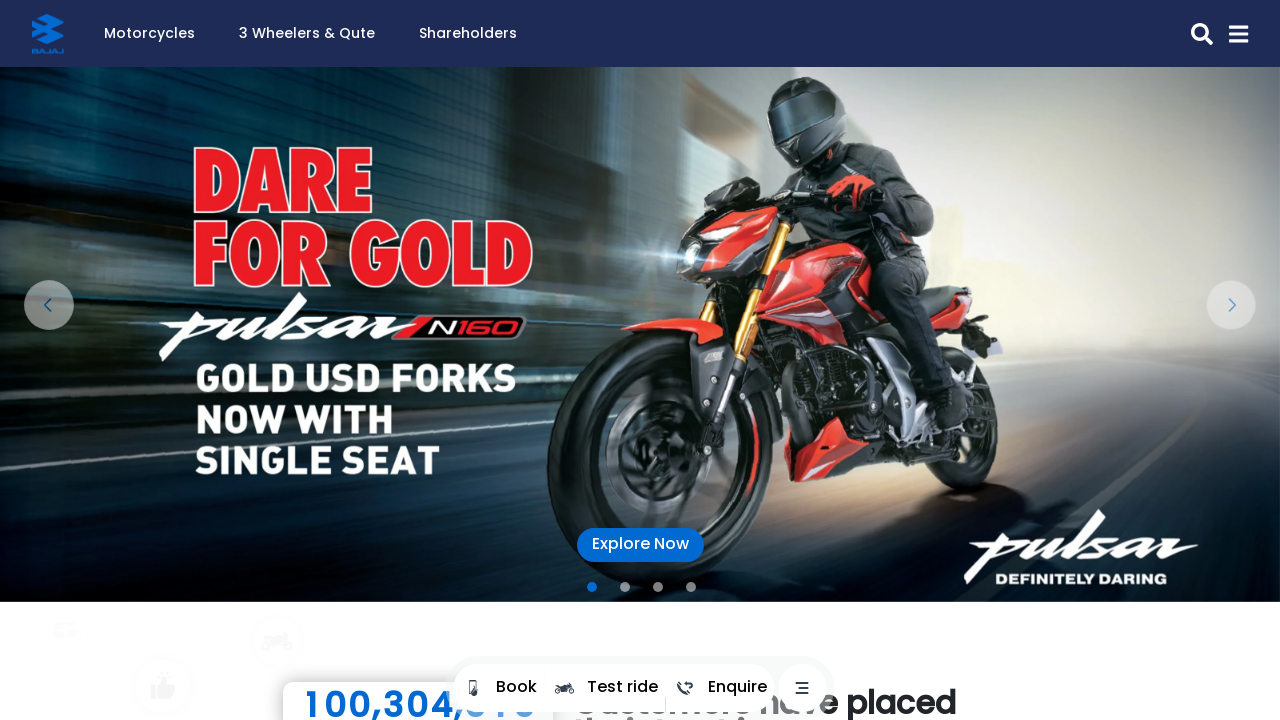

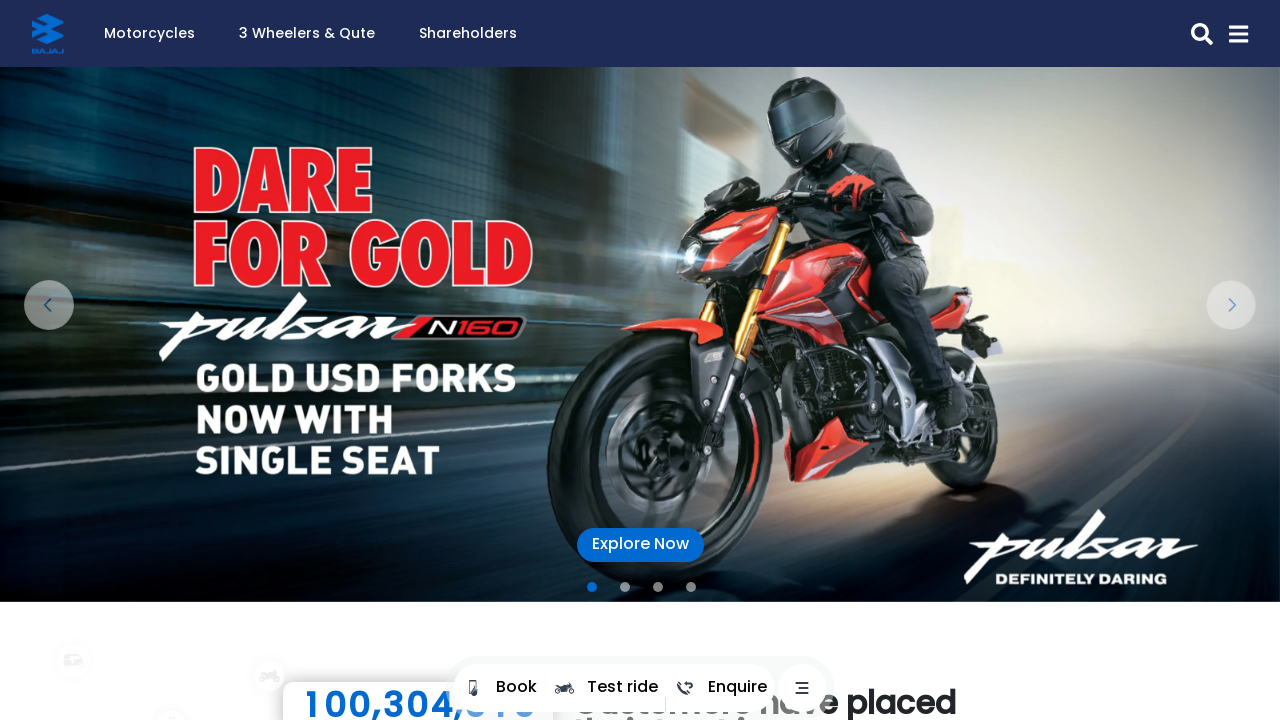